Tests login form behavior when only password is entered without username

Starting URL: https://demo.applitools.com/hackathon.html

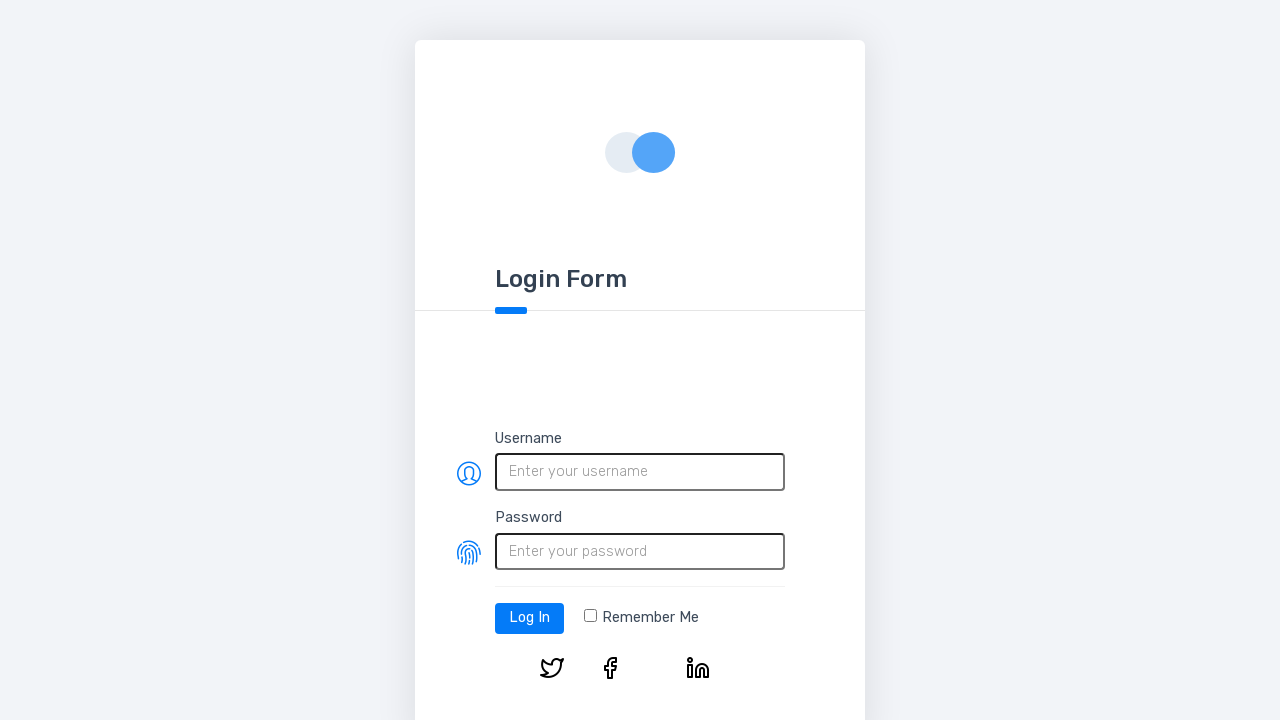

Navigated to login page at https://demo.applitools.com/hackathon.html
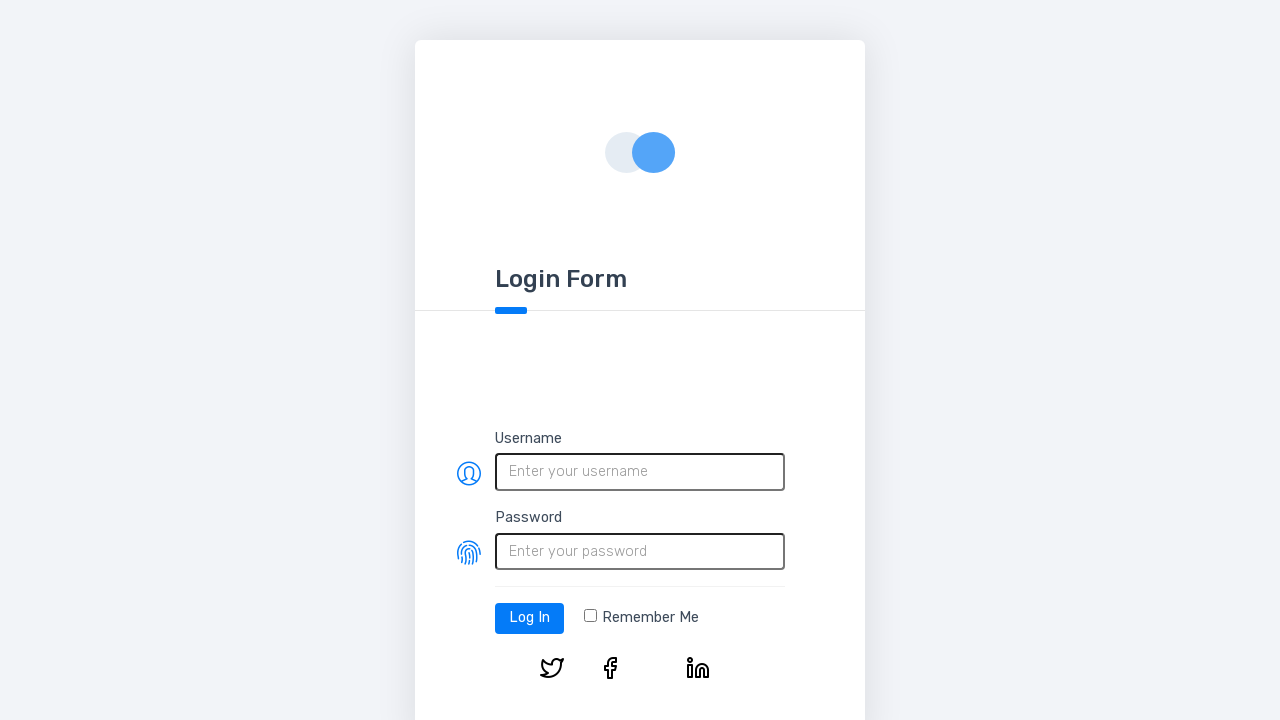

Filled password field with 'testing3' without entering username on #password
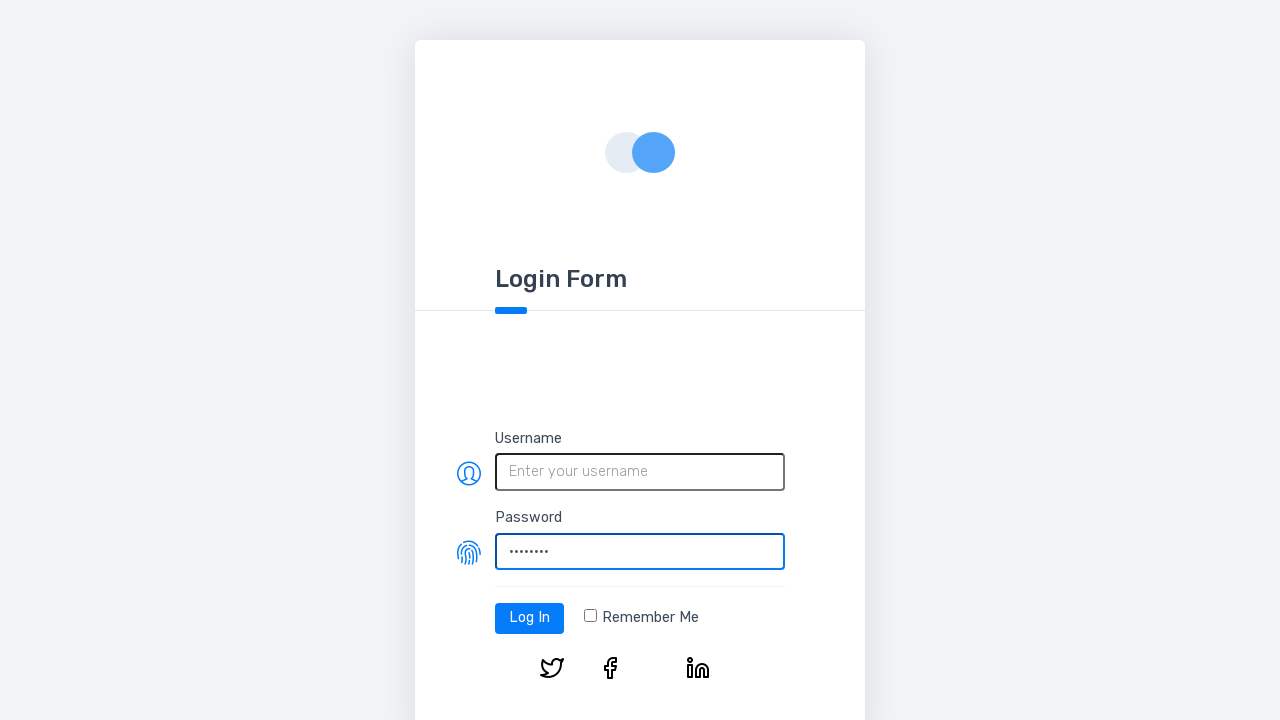

Clicked login button to attempt login without username at (530, 618) on #log-in
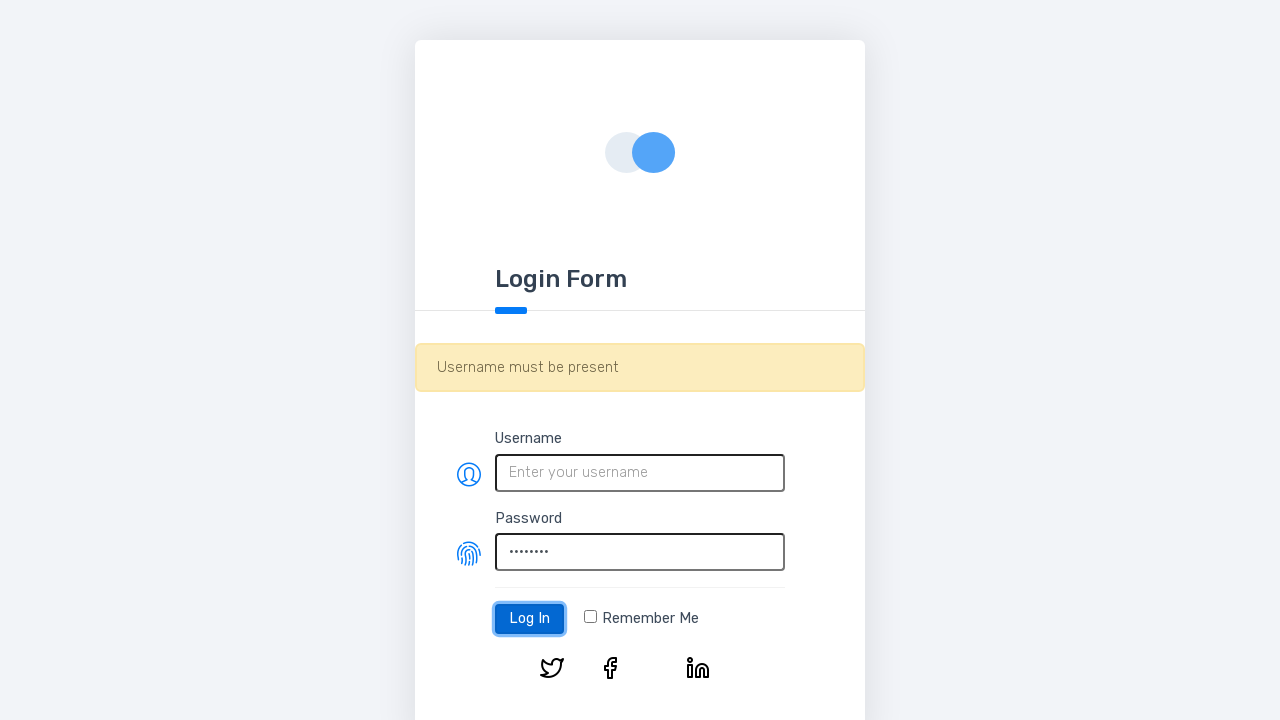

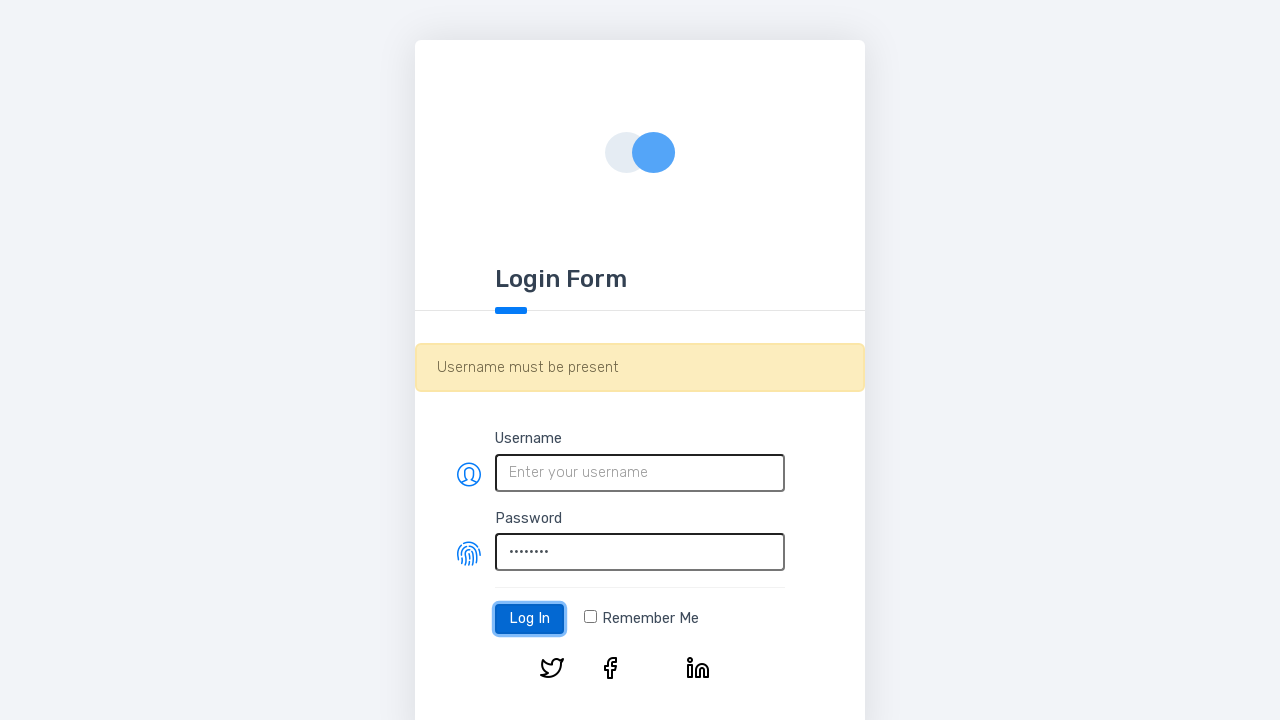